Tests dropdown selection functionality by selecting year, month, and day values from three different dropdown menus

Starting URL: https://testcenter.techproeducation.com/index.php?page=dropdown

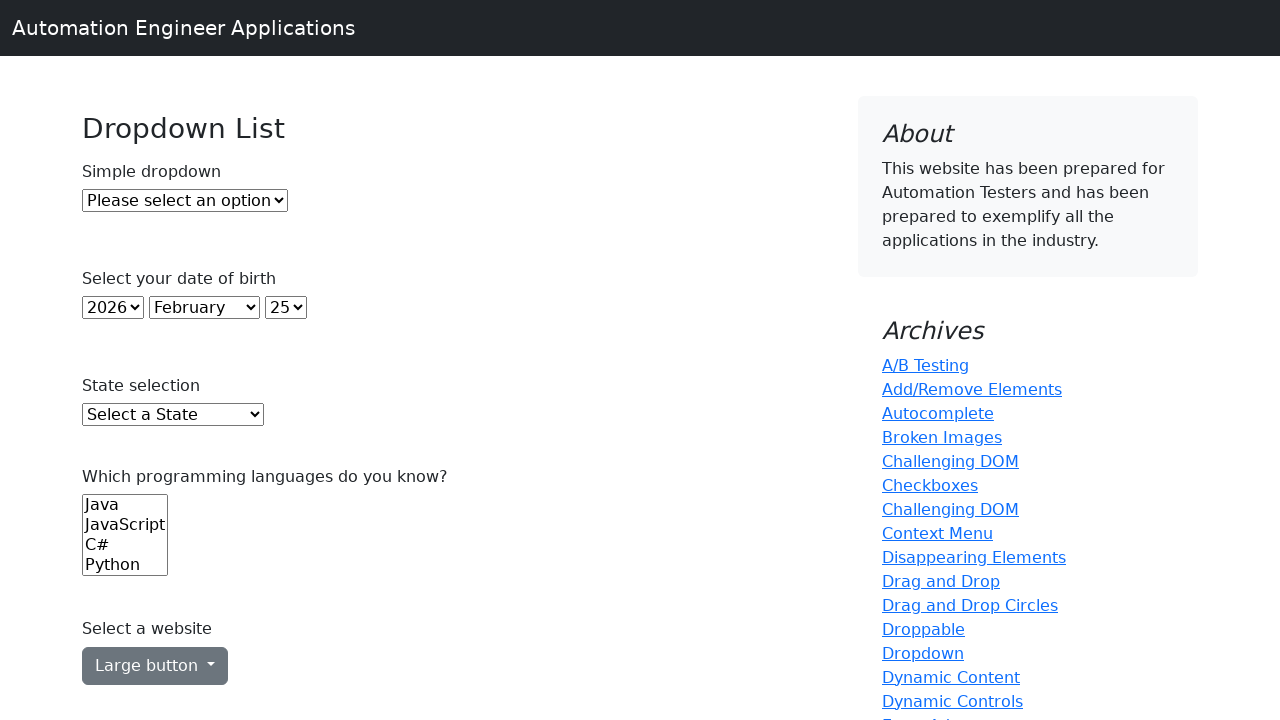

Selected year 2020 from year dropdown on select#year
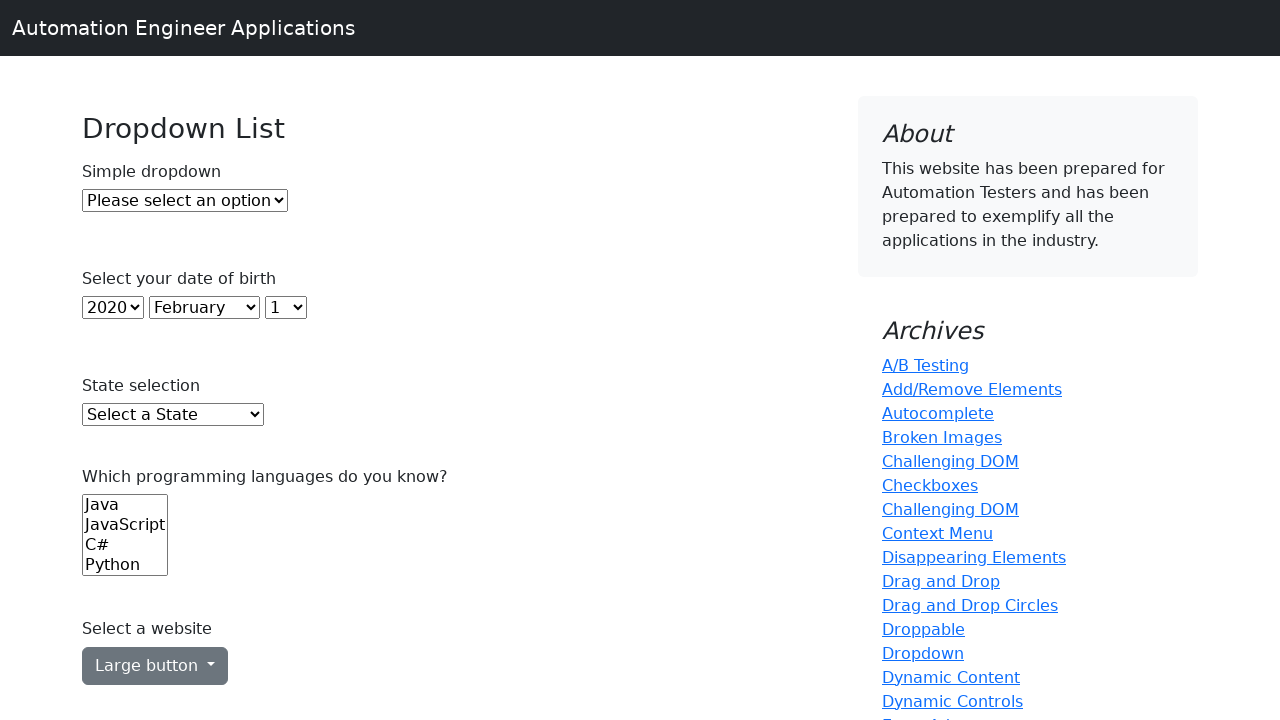

Selected August (value 7) from month dropdown on select#month
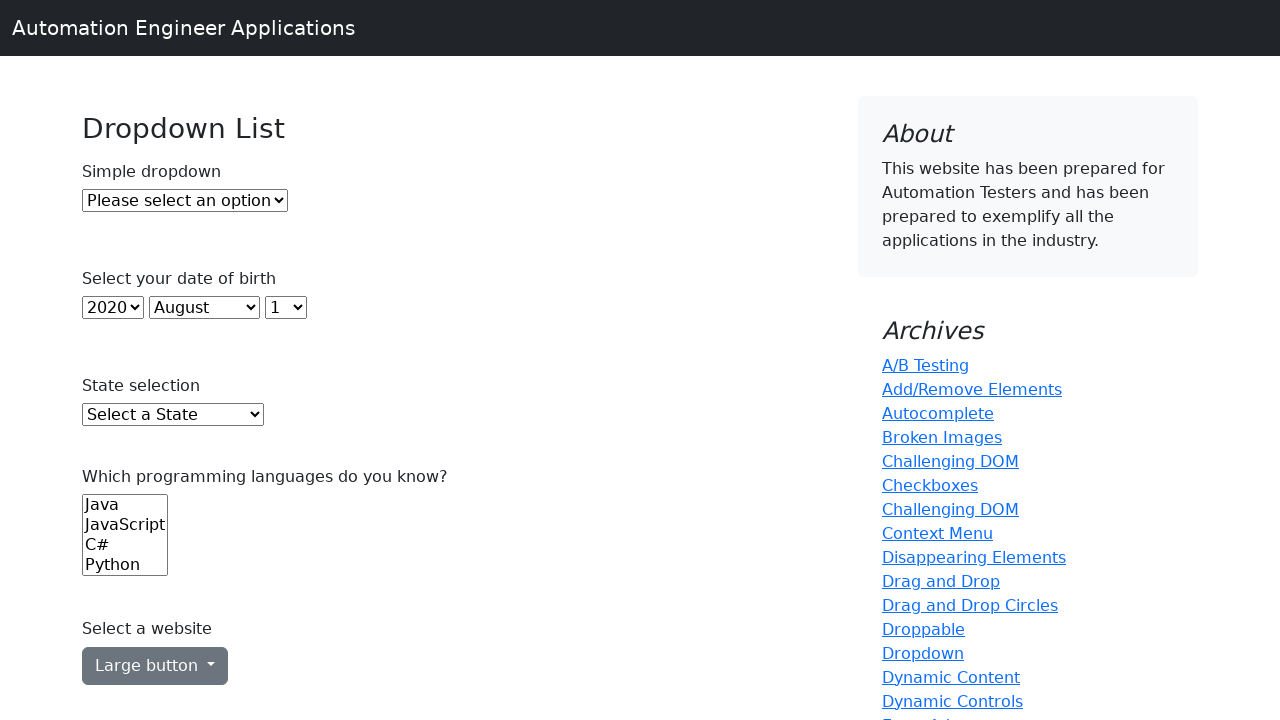

Selected day 5 from day dropdown on select#day
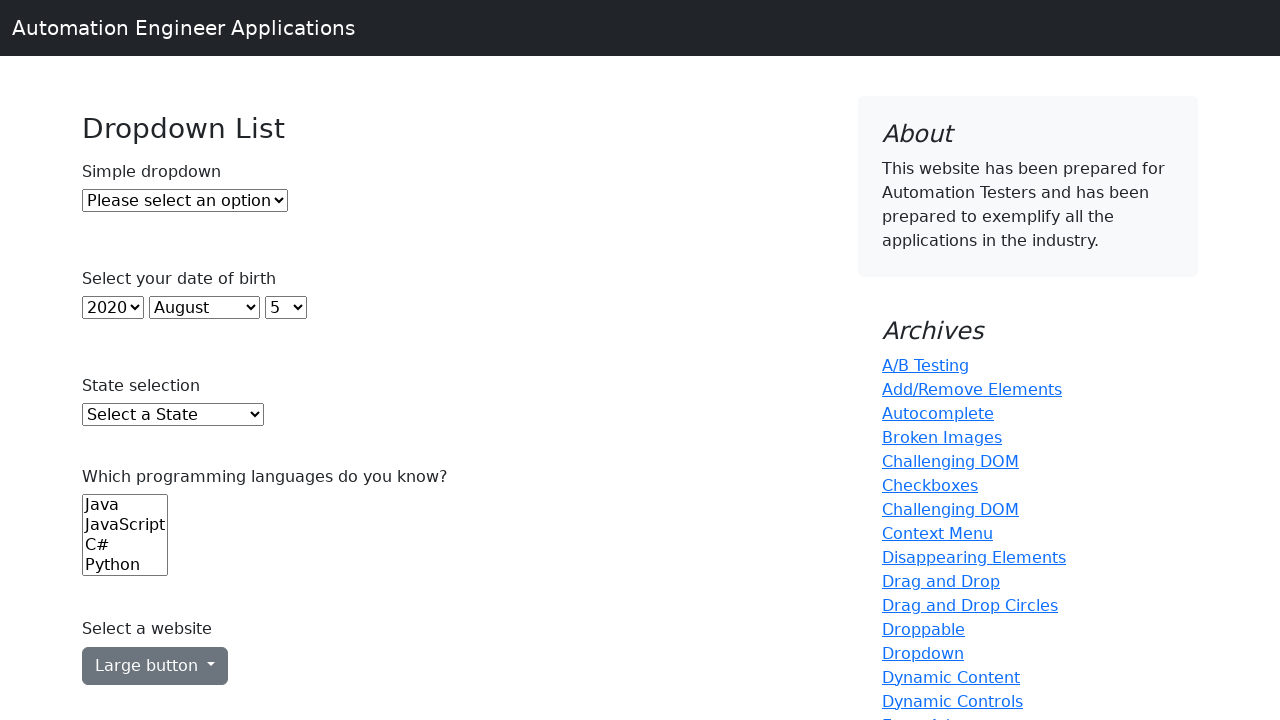

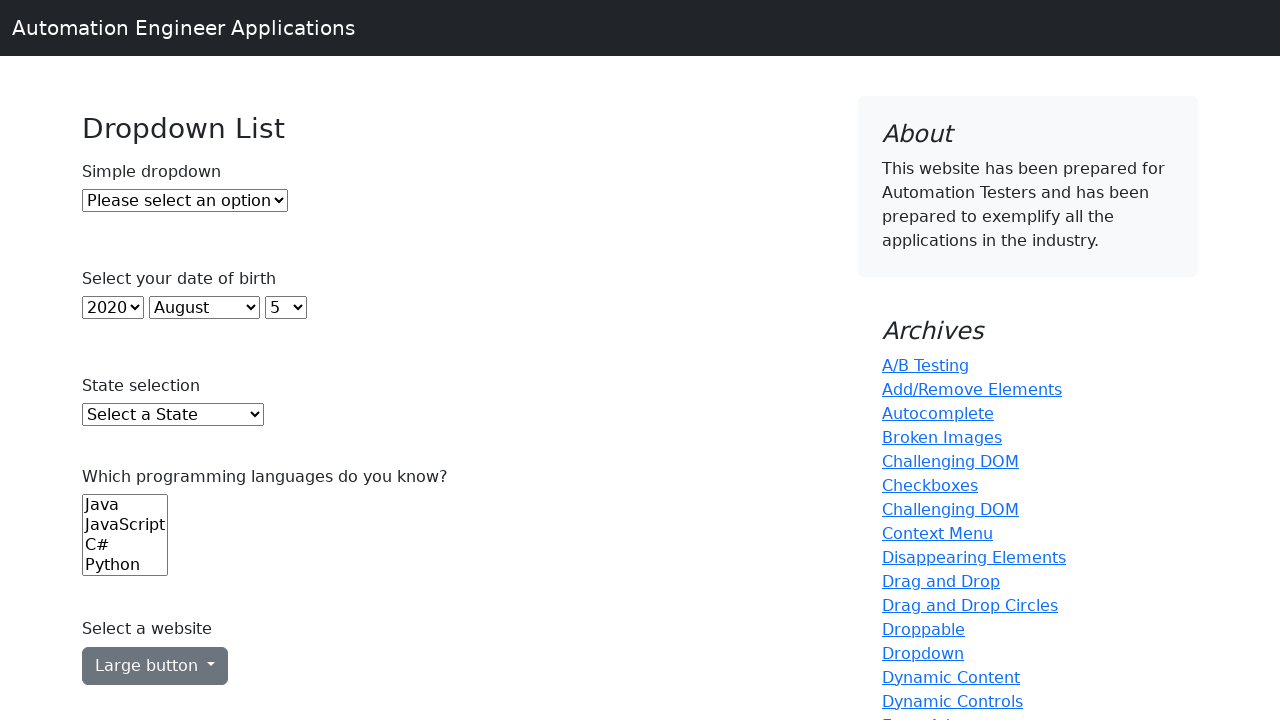